Reads words from div elements, sorts them alphabetically, and fills sorted words into text input fields

Starting URL: https://softwaretestingpro.github.io/Automation/Intermediate/I-2.24-SortWords.html

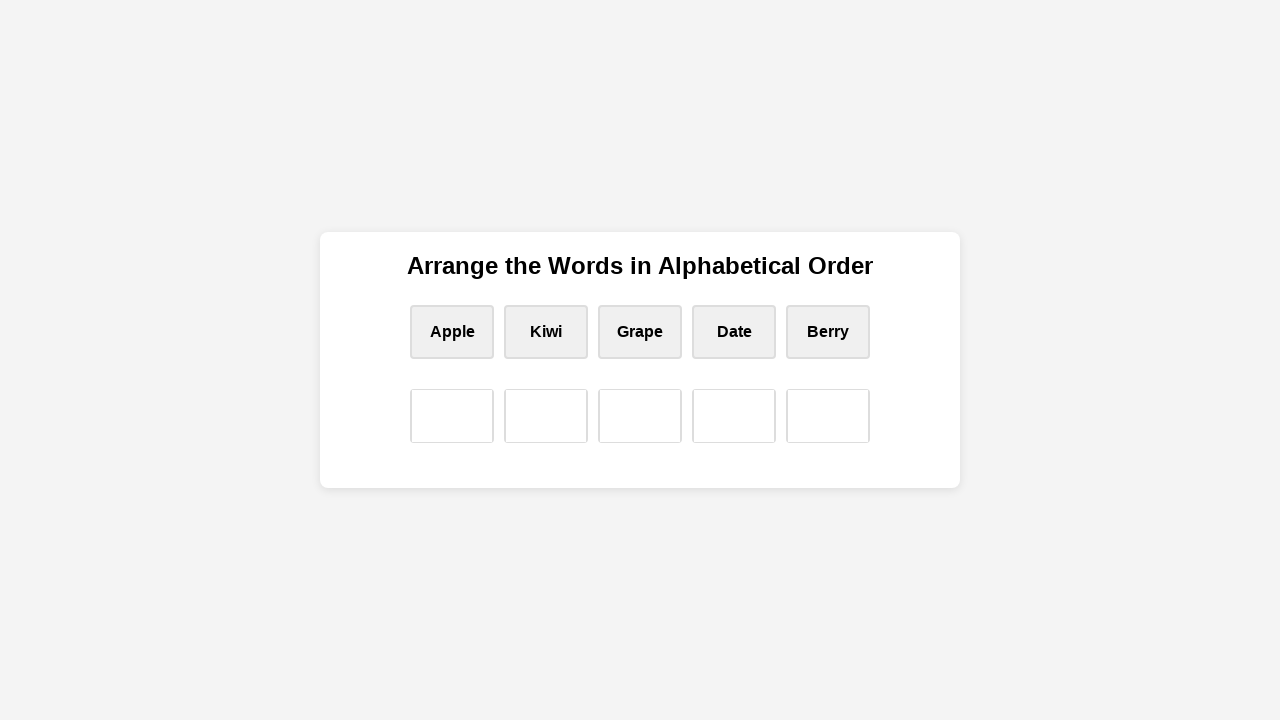

Navigated to SortWord test page
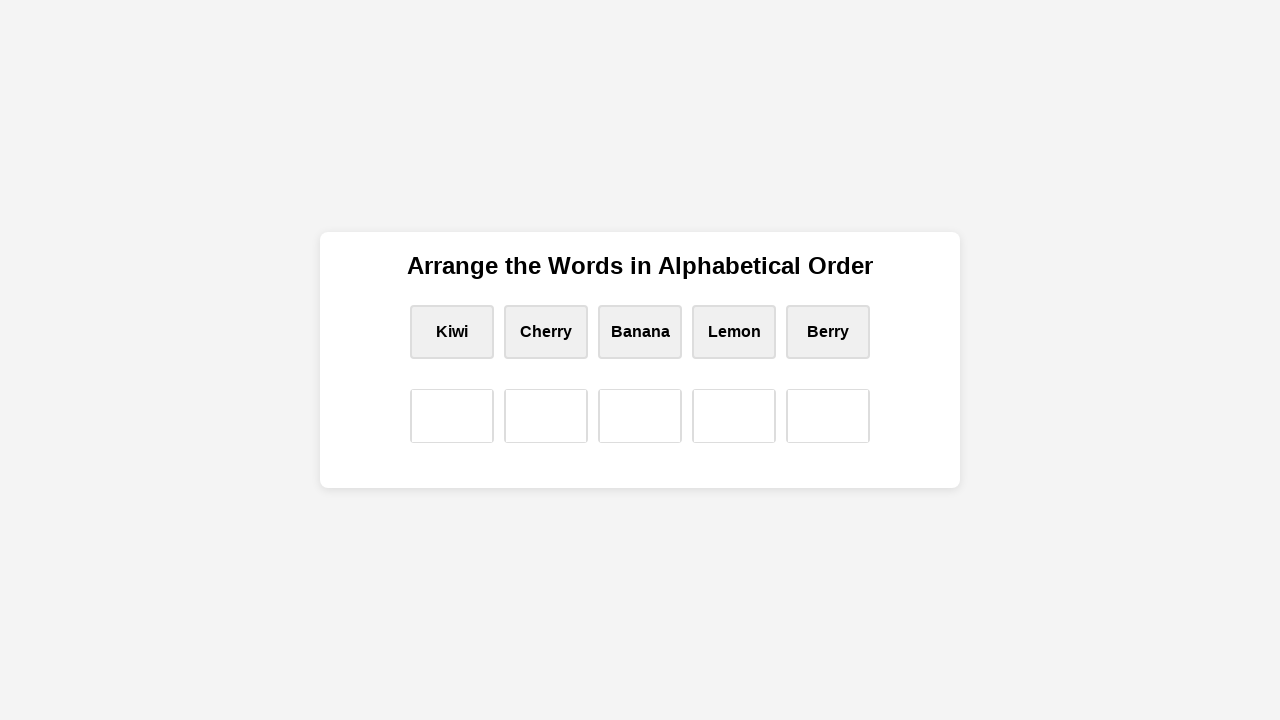

Located all word box elements
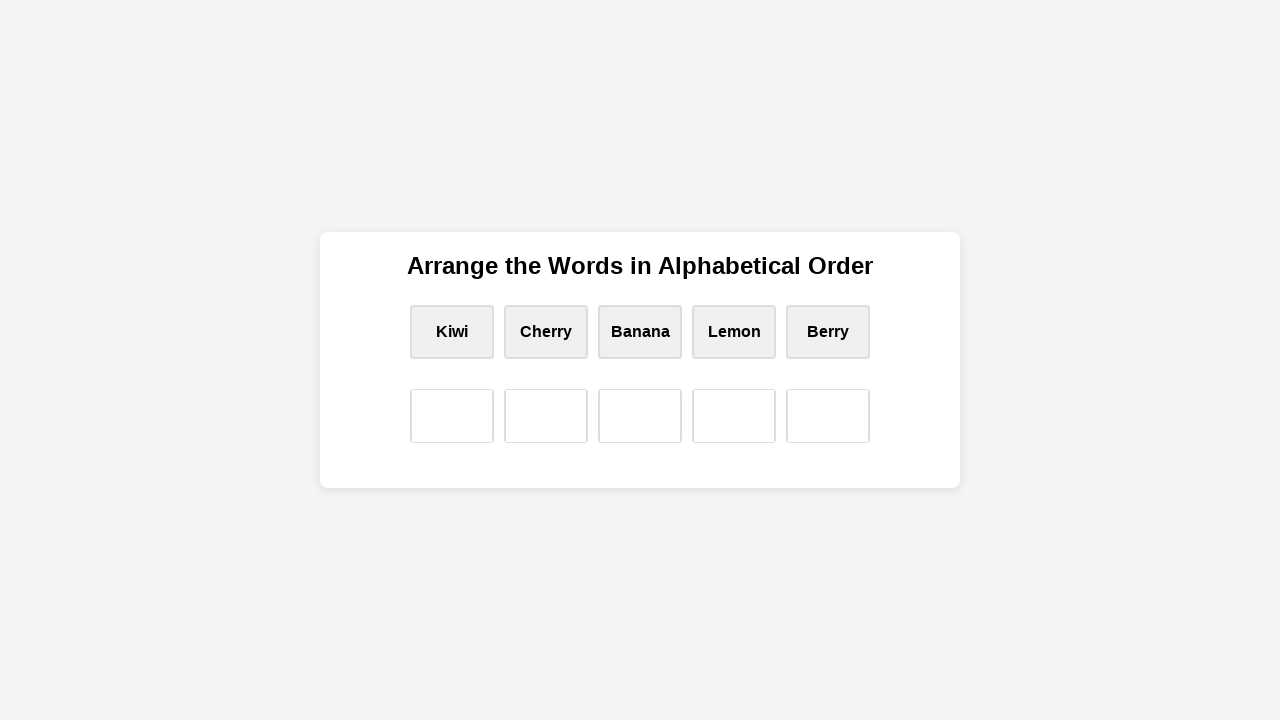

Extracted 5 words from word boxes: ['Kiwi', 'Cherry', 'Banana', 'Lemon', 'Berry']
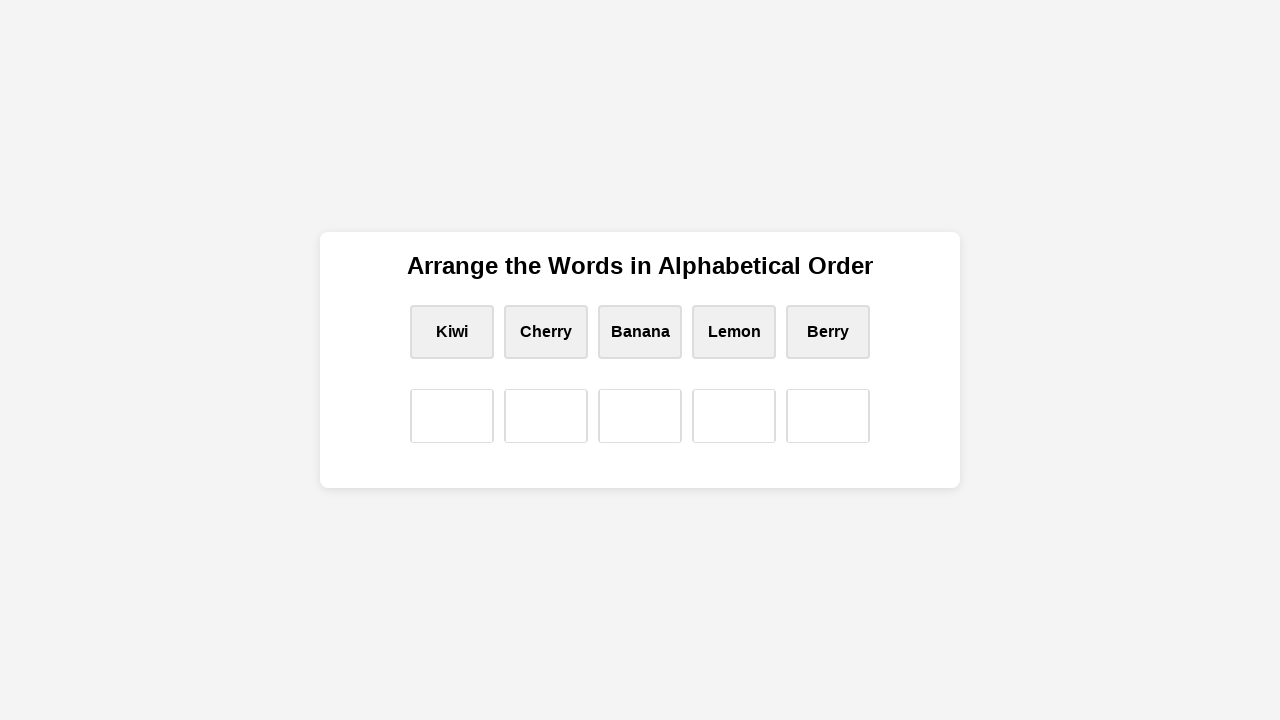

Sorted words alphabetically: ['Banana', 'Berry', 'Cherry', 'Kiwi', 'Lemon']
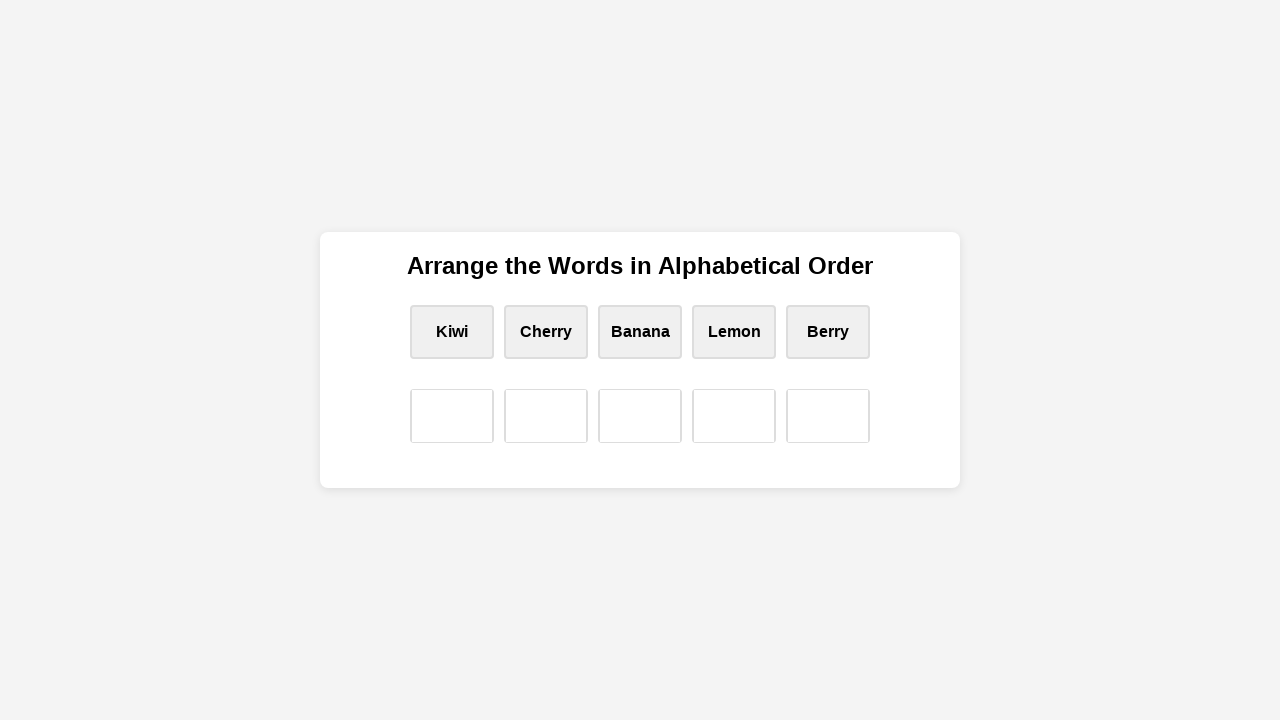

Located 5 text input fields
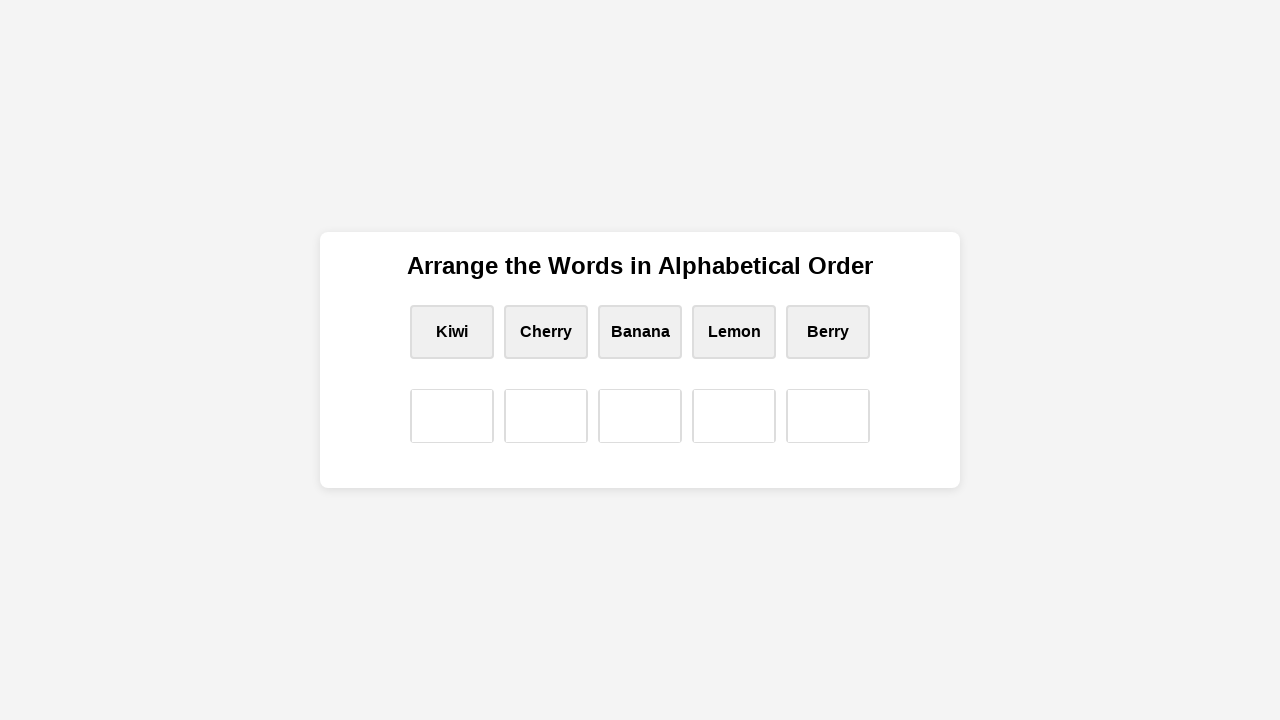

Filled input field 1 with word 'Banana' on xpath=//input[@type='text'] >> nth=0
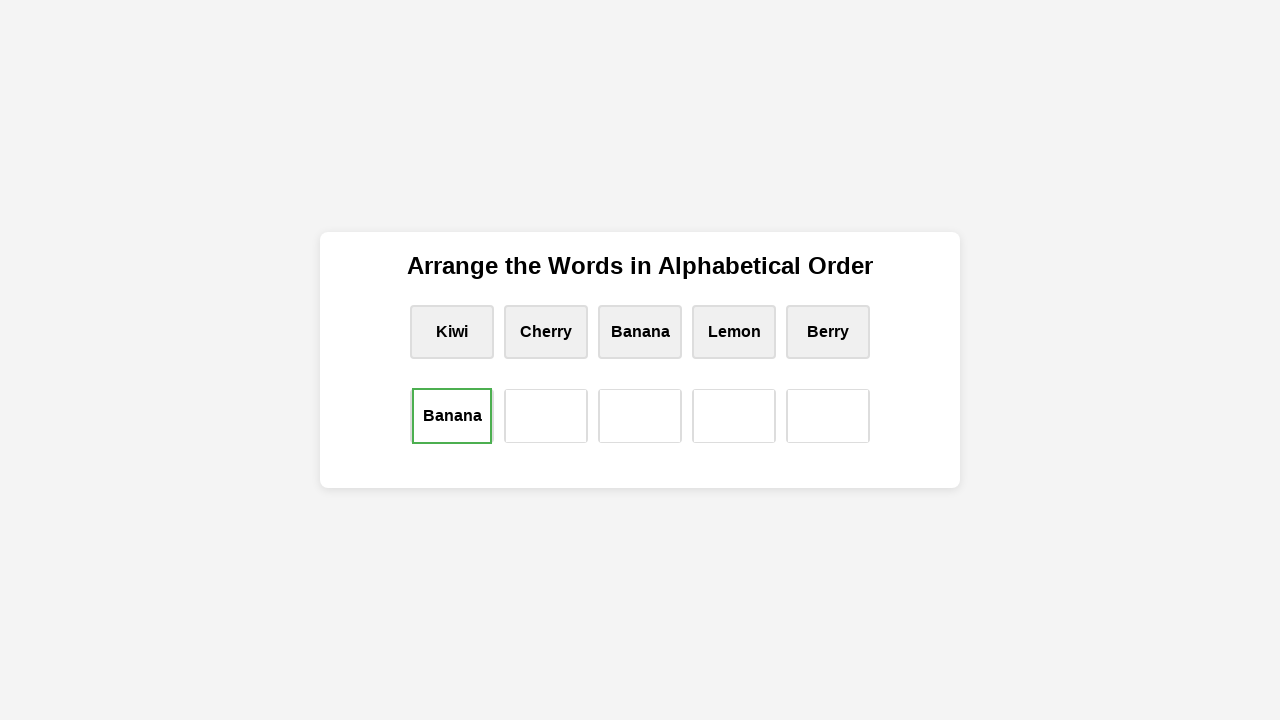

Filled input field 2 with word 'Berry' on xpath=//input[@type='text'] >> nth=1
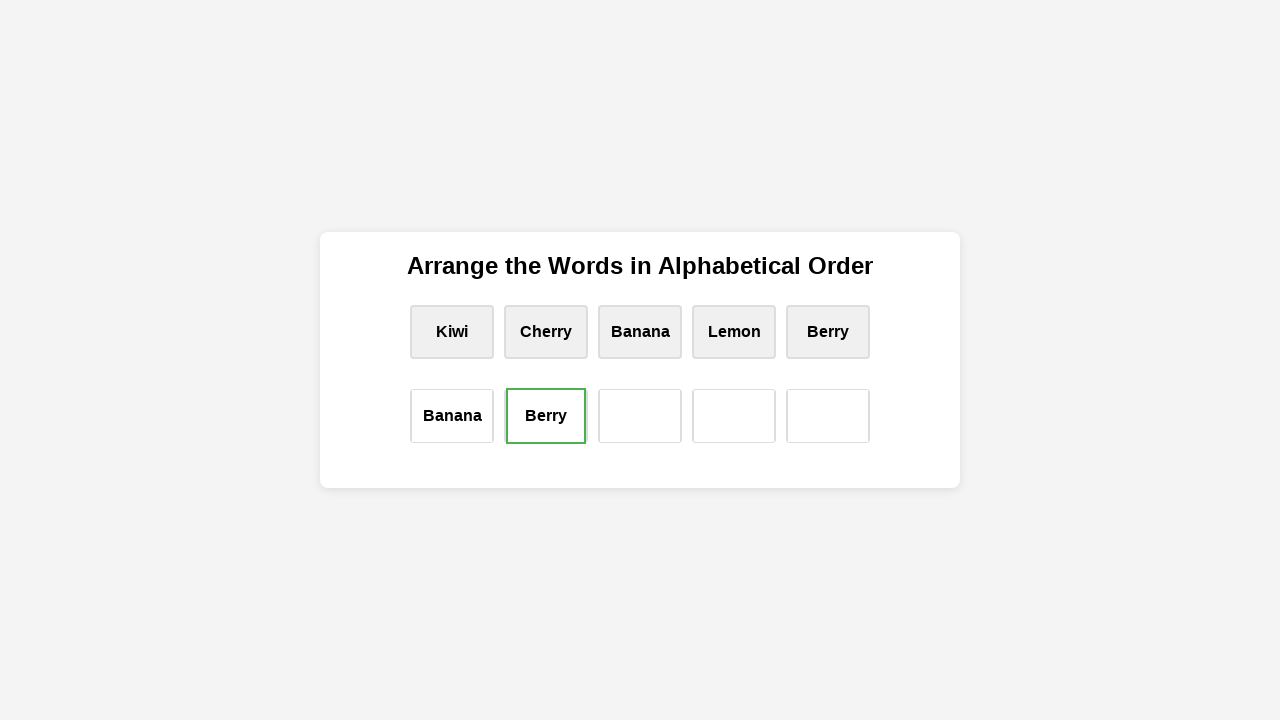

Filled input field 3 with word 'Cherry' on xpath=//input[@type='text'] >> nth=2
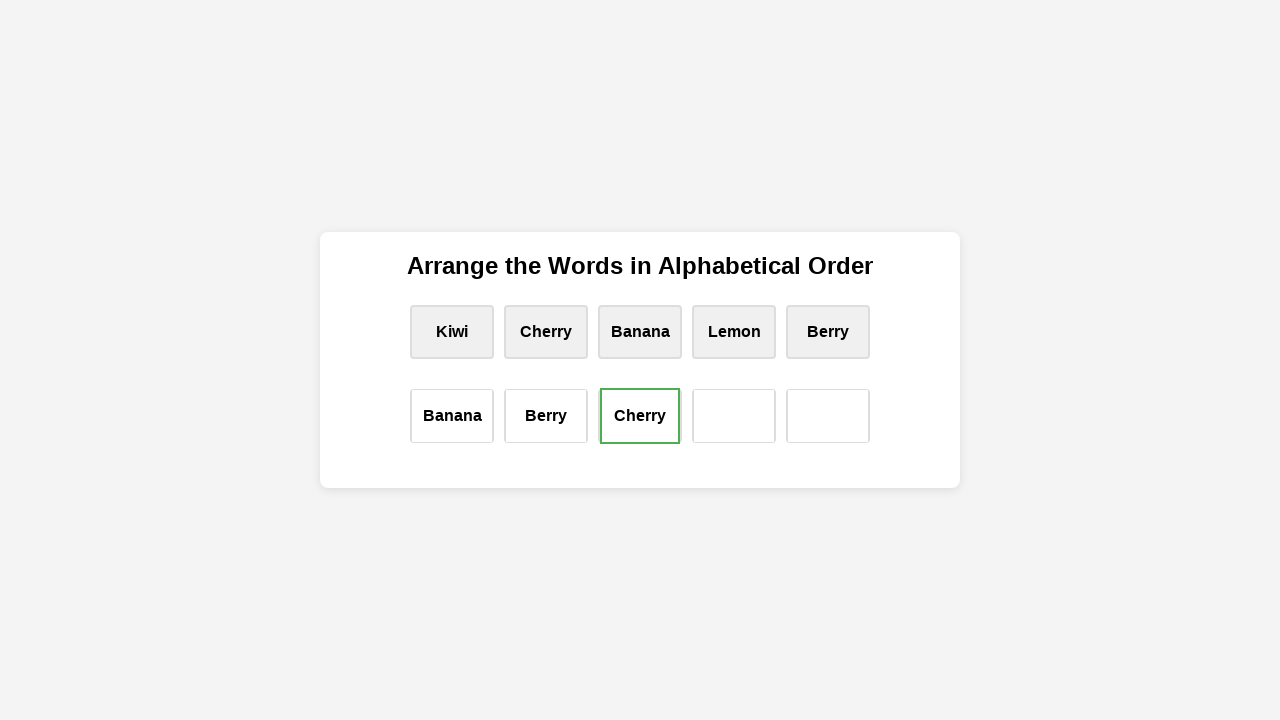

Filled input field 4 with word 'Kiwi' on xpath=//input[@type='text'] >> nth=3
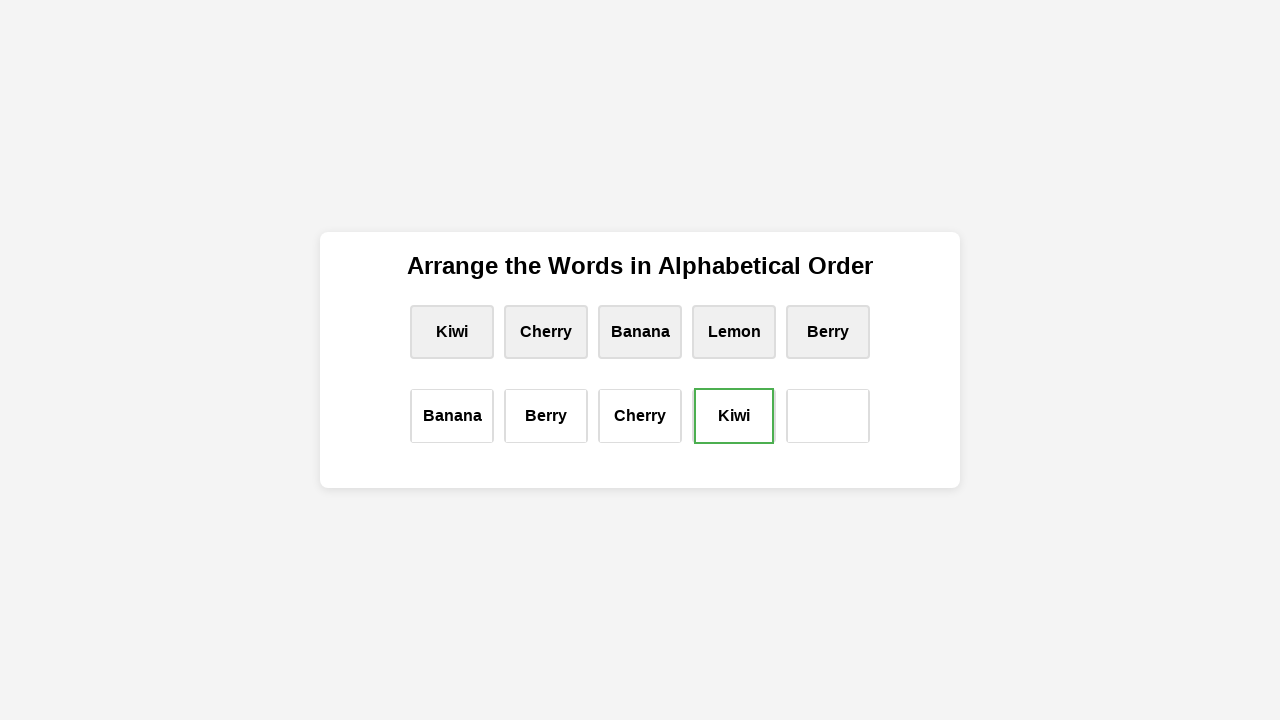

Filled input field 5 with word 'Lemon' on xpath=//input[@type='text'] >> nth=4
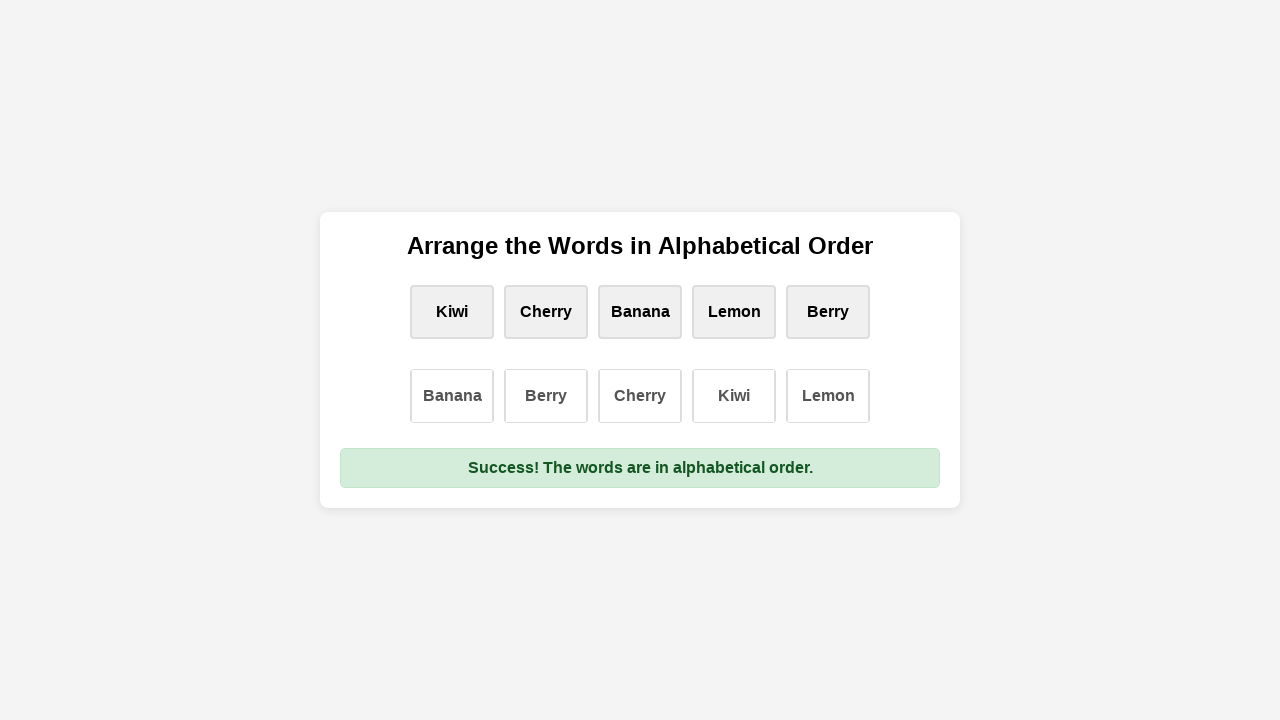

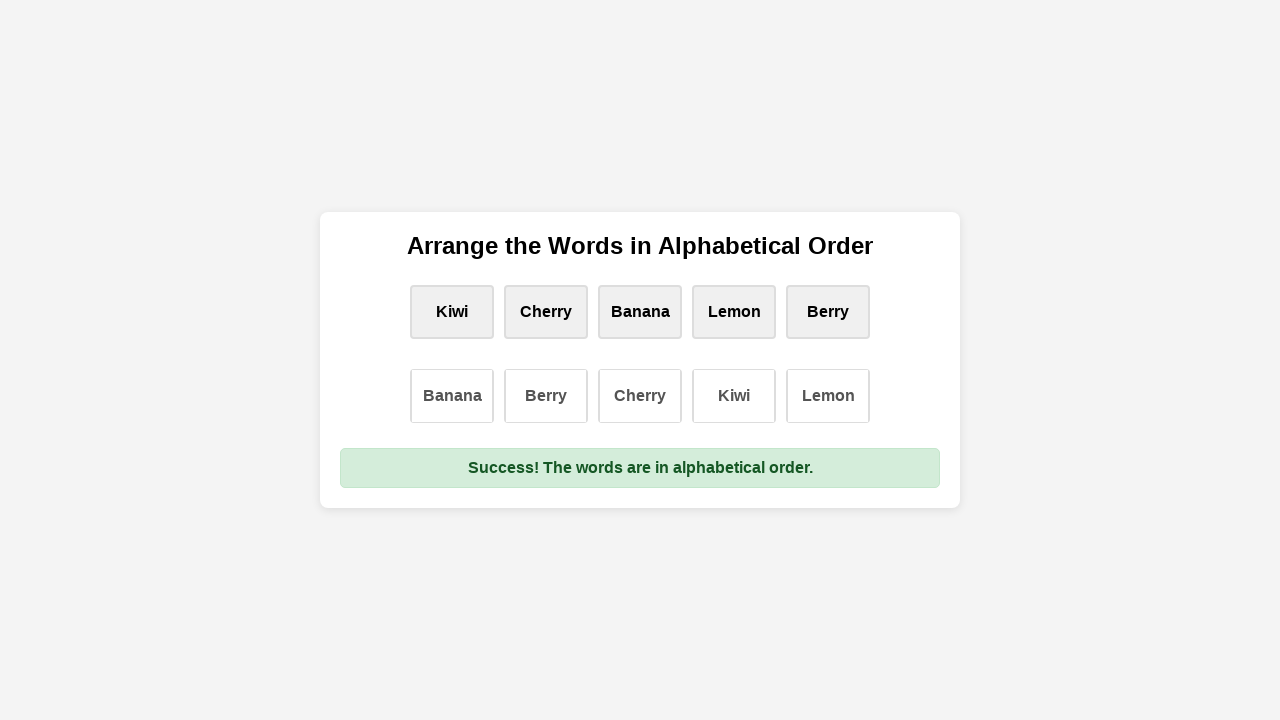